Tests radio button selection functionality on LambdaTest's Selenium playground by selecting gender and age group options, clicking the "Get values" button, and verifying the selected values are displayed correctly.

Starting URL: https://www.lambdatest.com/selenium-playground/radiobutton-demo

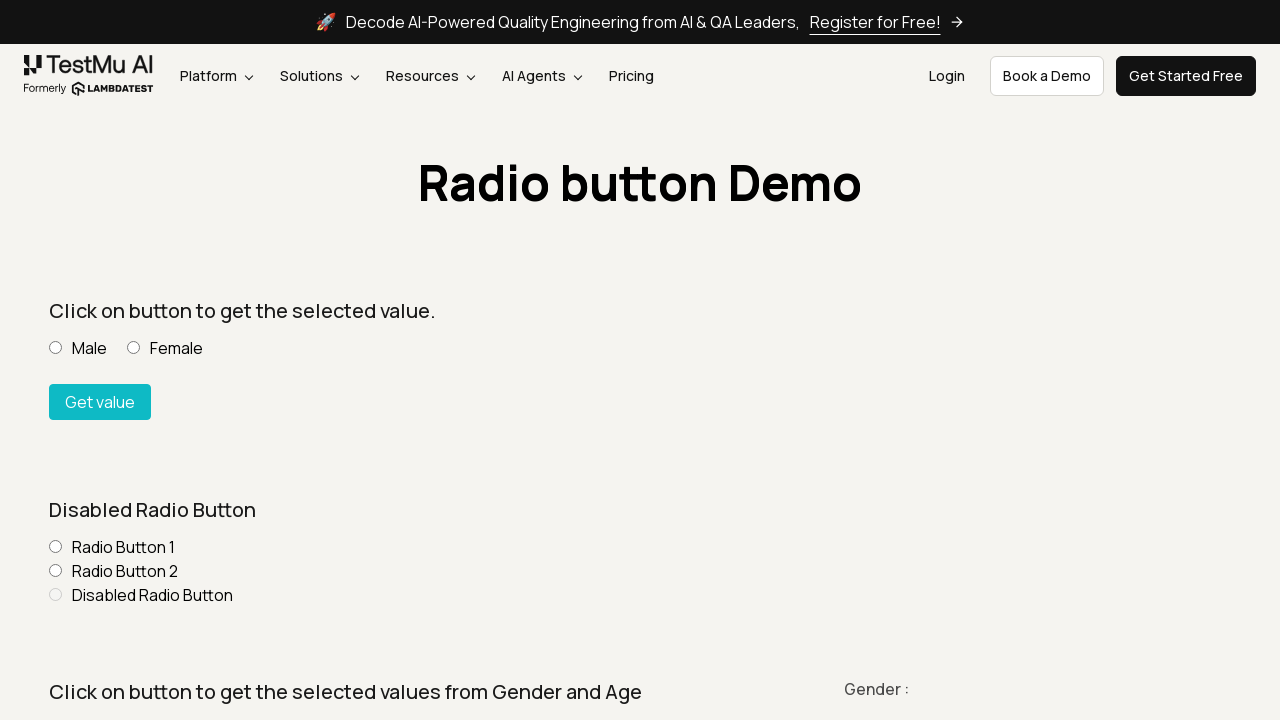

Clicked 'Male' radio button under Gender section at (56, 360) on xpath=//h4[contains(text(),'Gender')]//following::input[@value='Male']
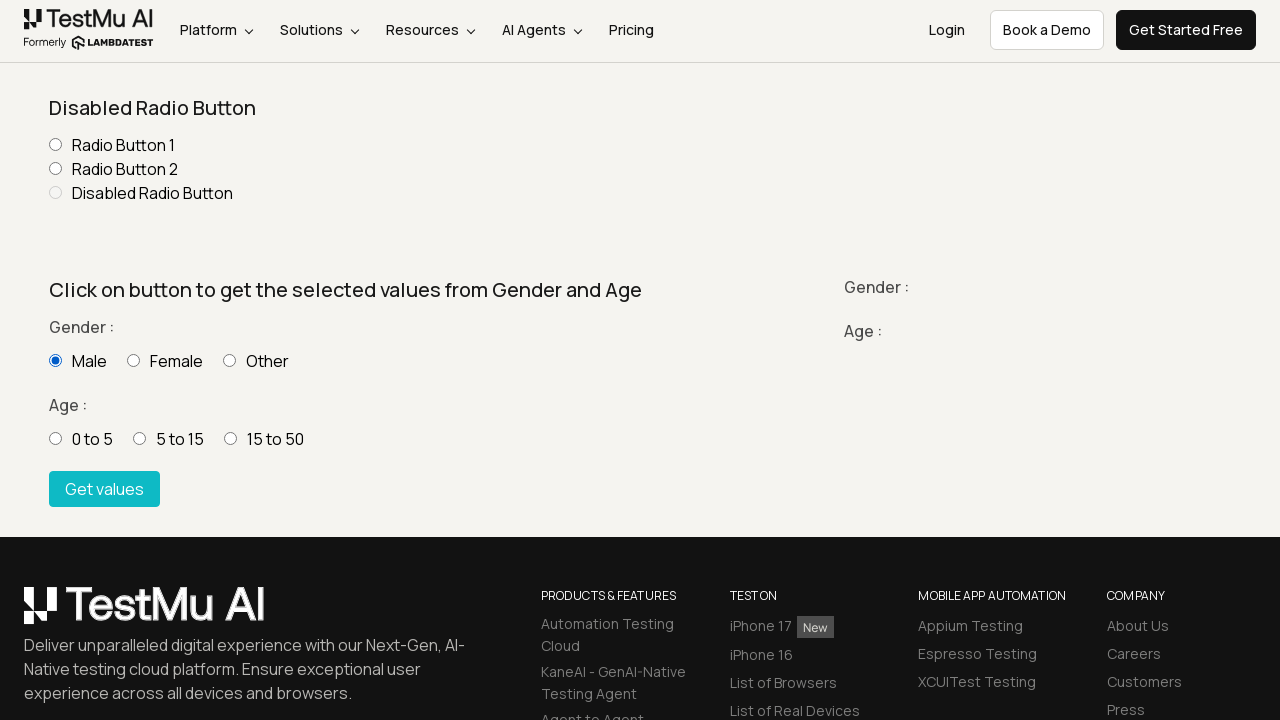

Clicked '15 - 50' radio button under Age section at (230, 438) on xpath=//h4[contains(text(),'Age')]//following::input[@value='15 - 50']
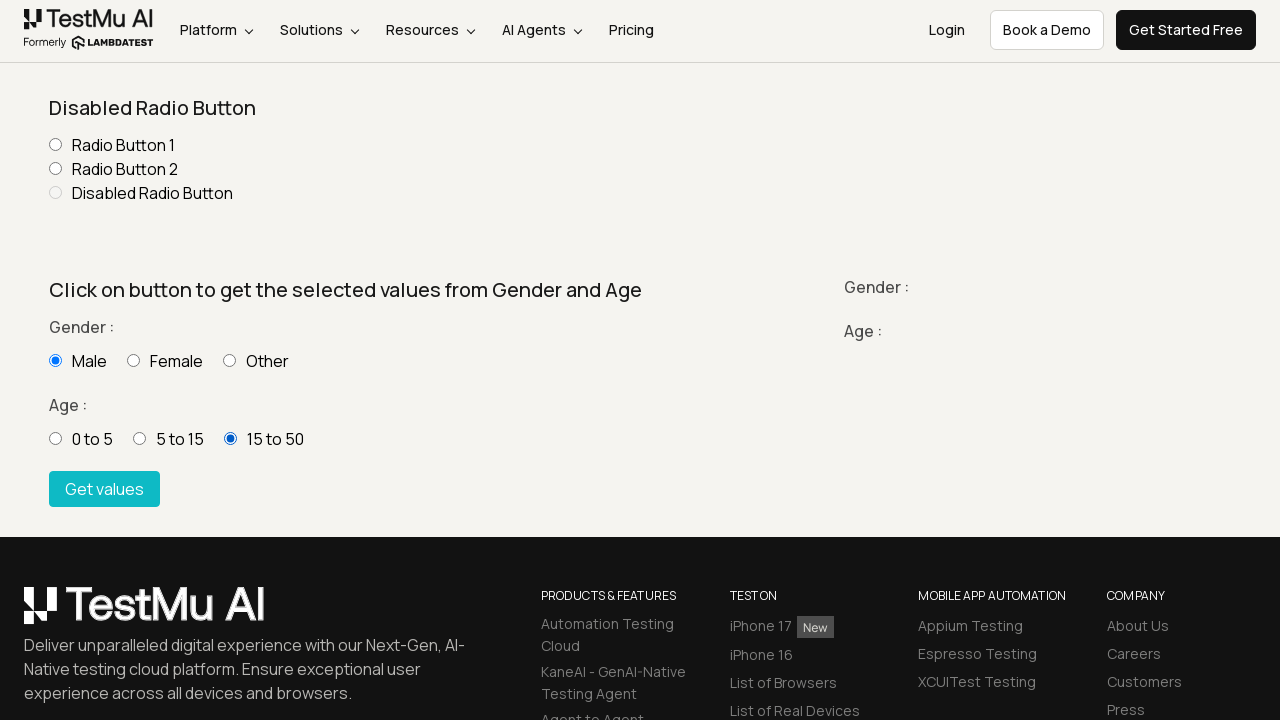

Clicked 'Get values' button at (104, 489) on xpath=//button[text()='Get values']
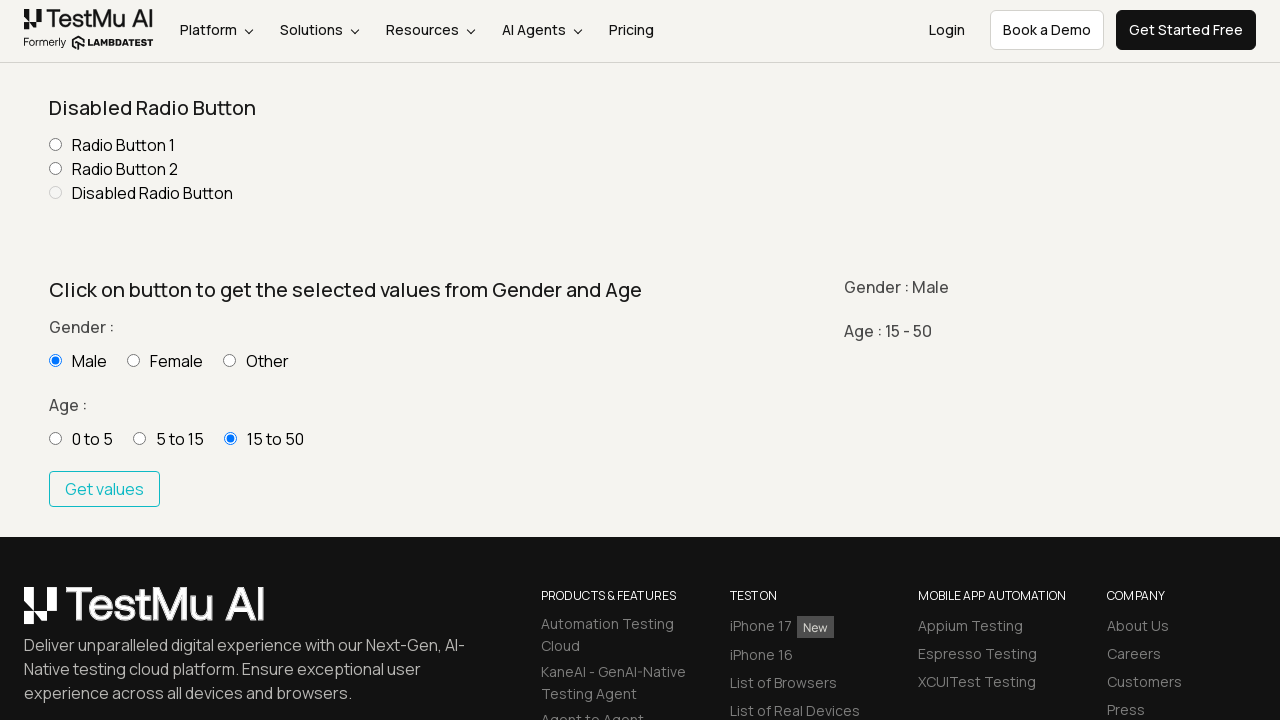

Gender result element appeared
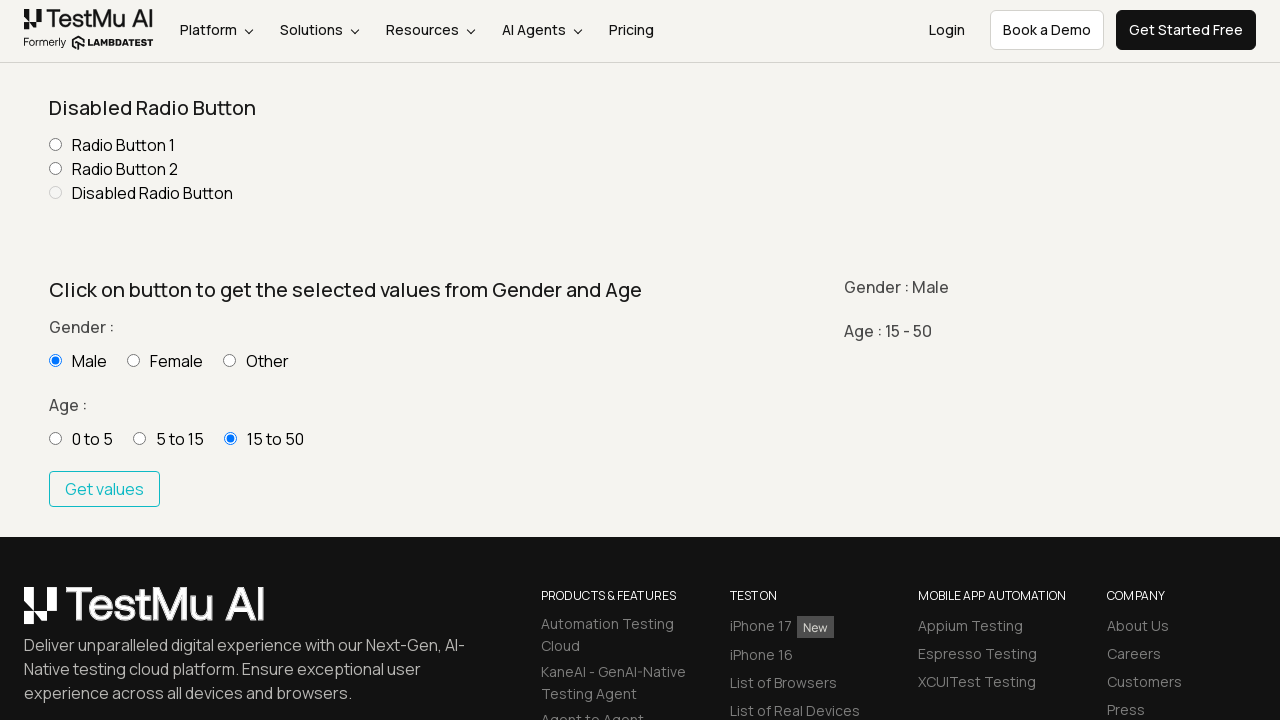

Age group result element appeared
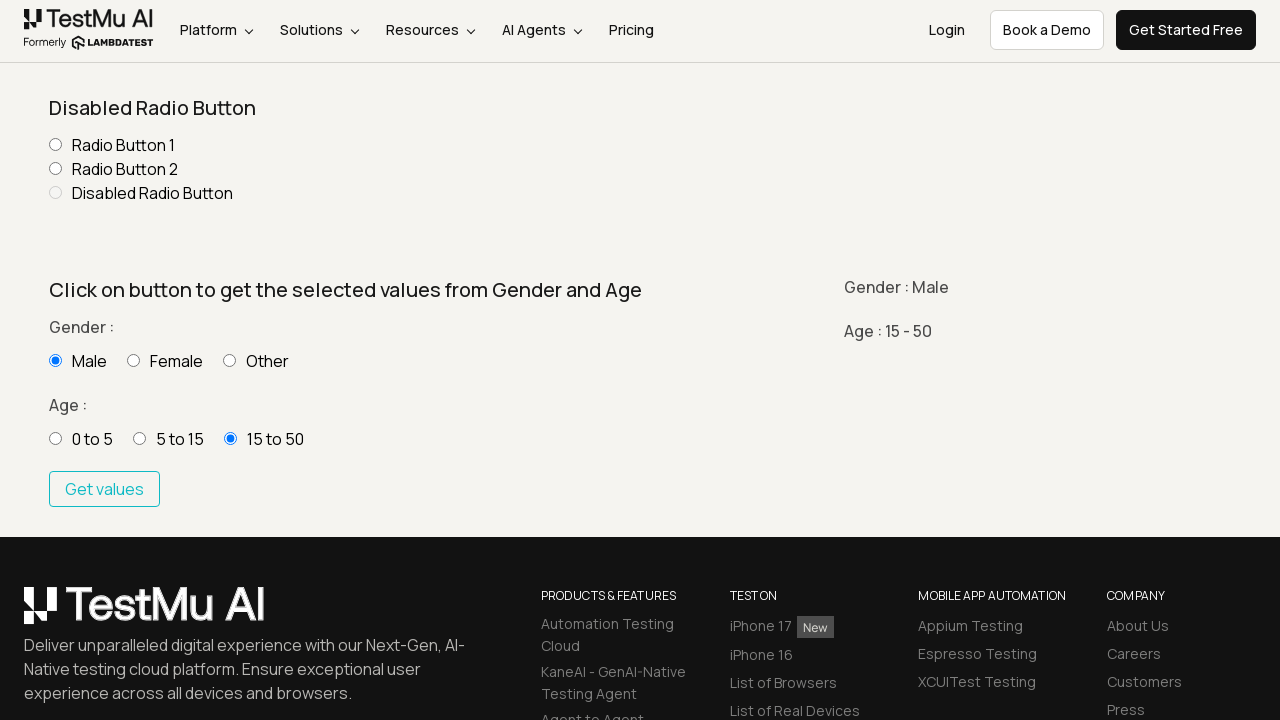

Retrieved gender value: Male
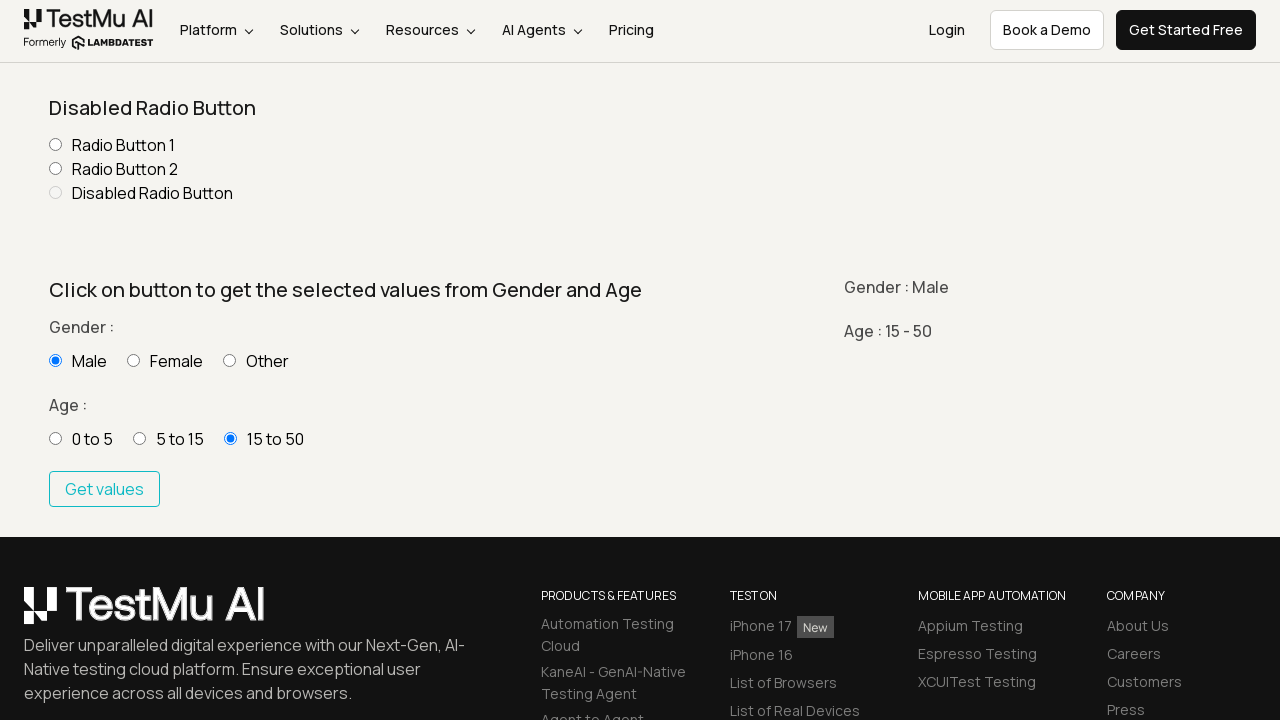

Verified gender value is 'Male'
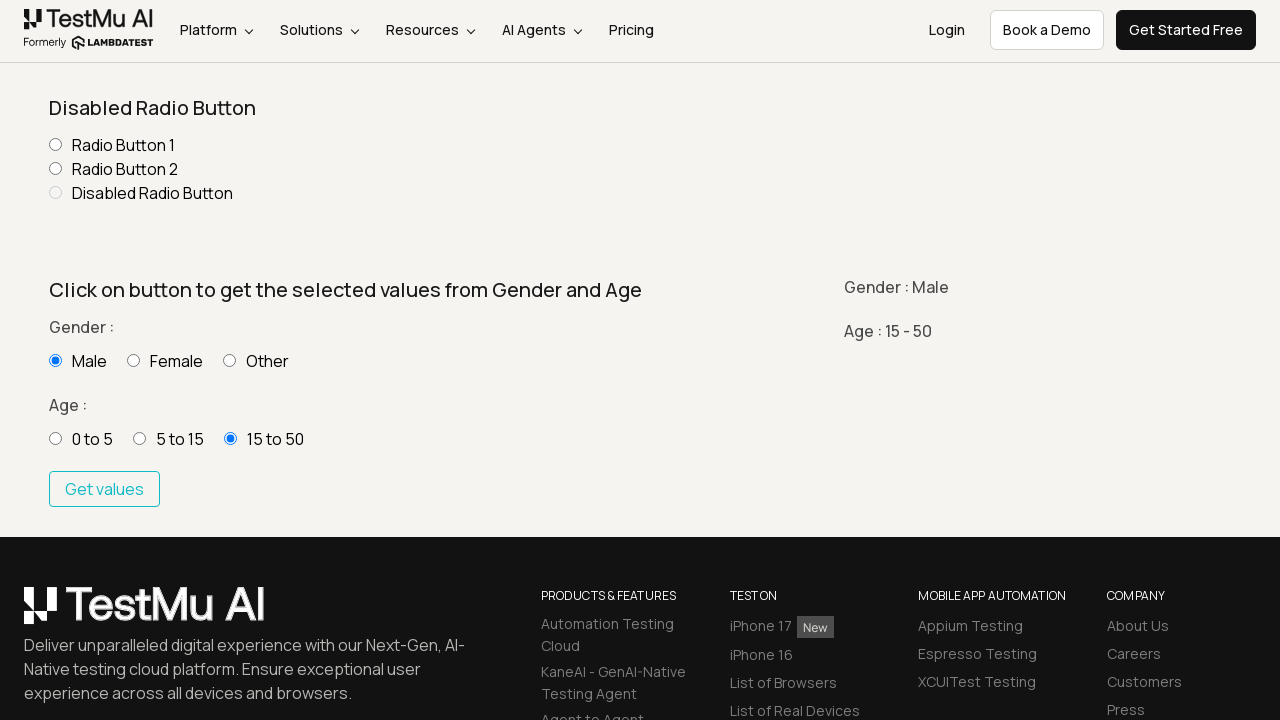

Retrieved age group value: 15 - 50
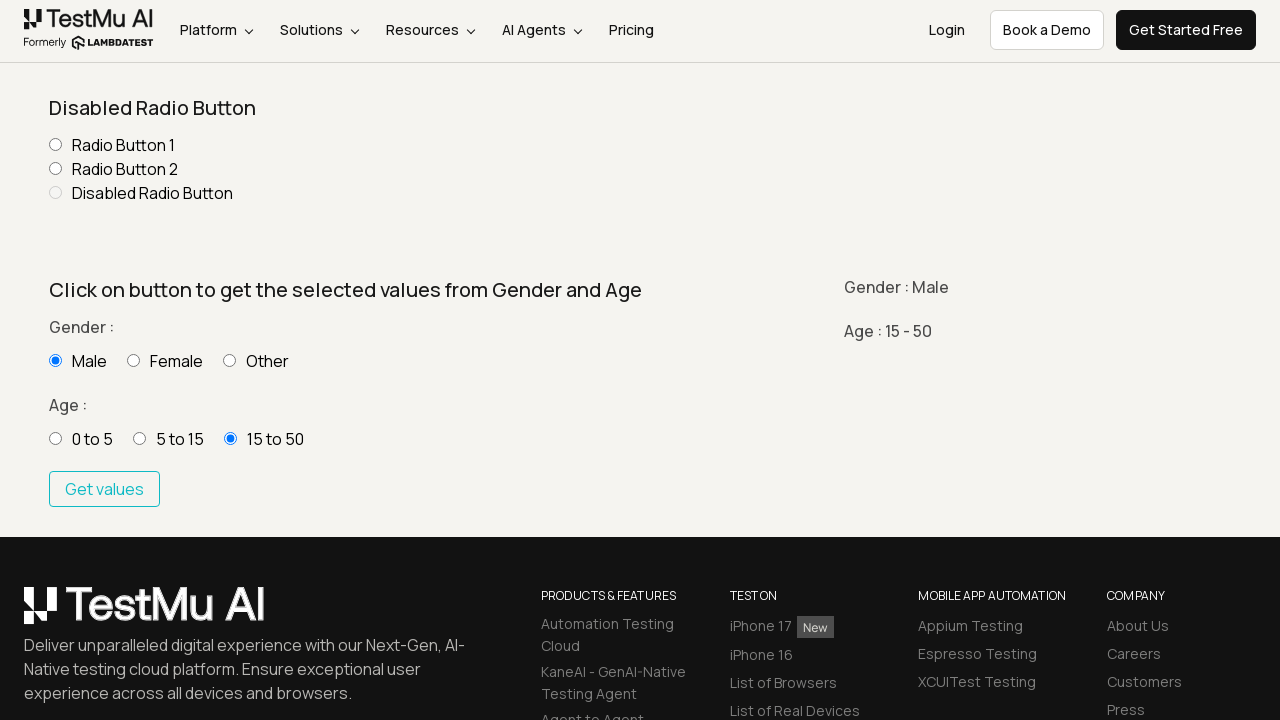

Verified age group value contains '15 - 50'
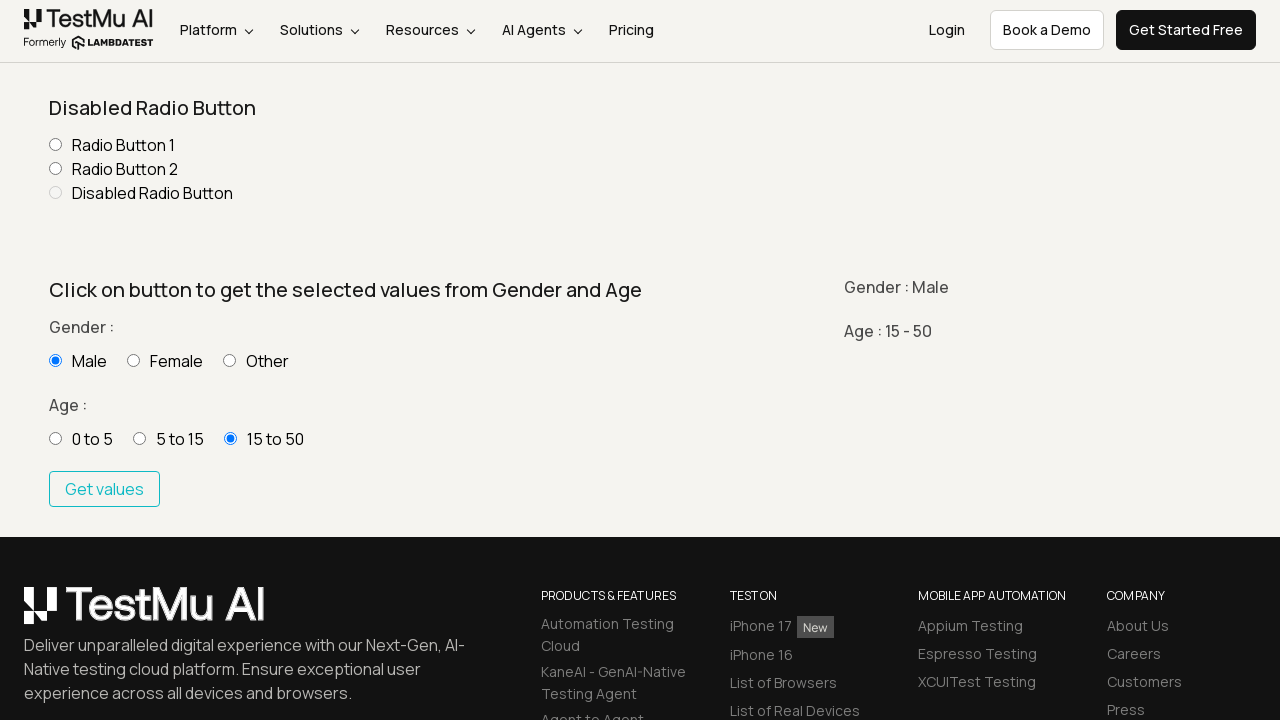

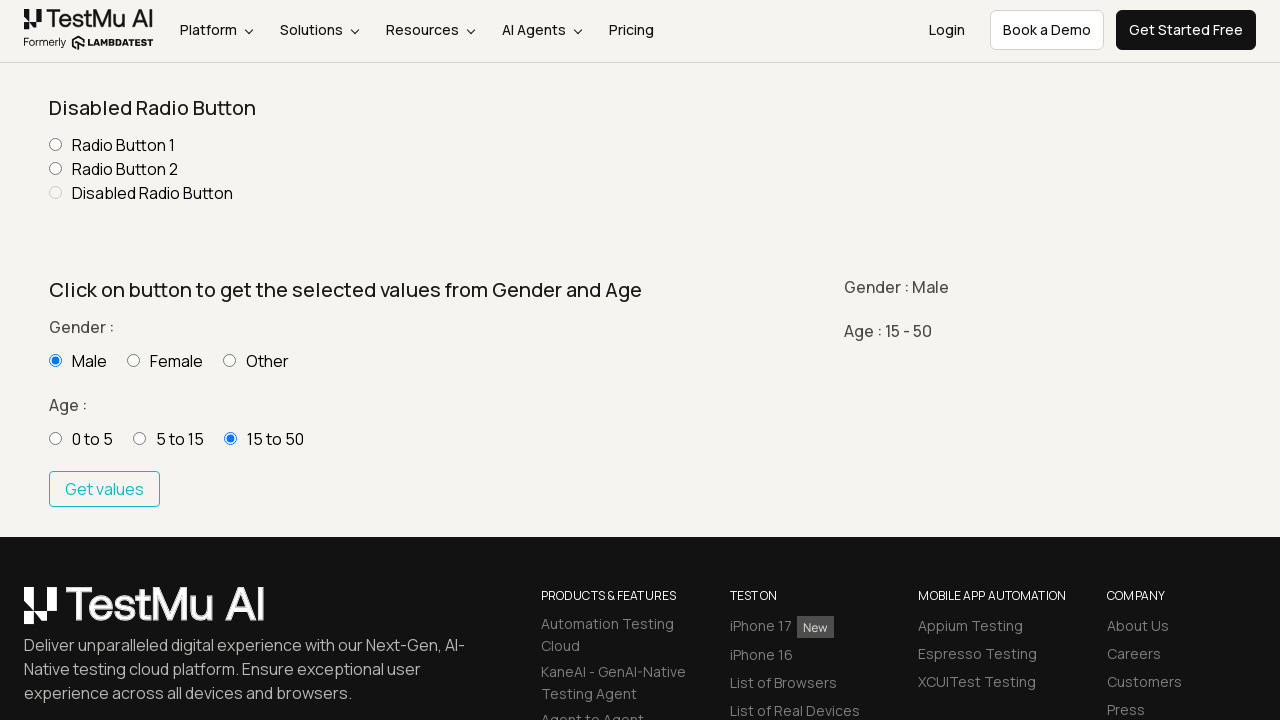